Tests form validation by filling name and surname but not selecting gender, verifying the required field alert

Starting URL: https://wcaquino.me/selenium/componentes.html

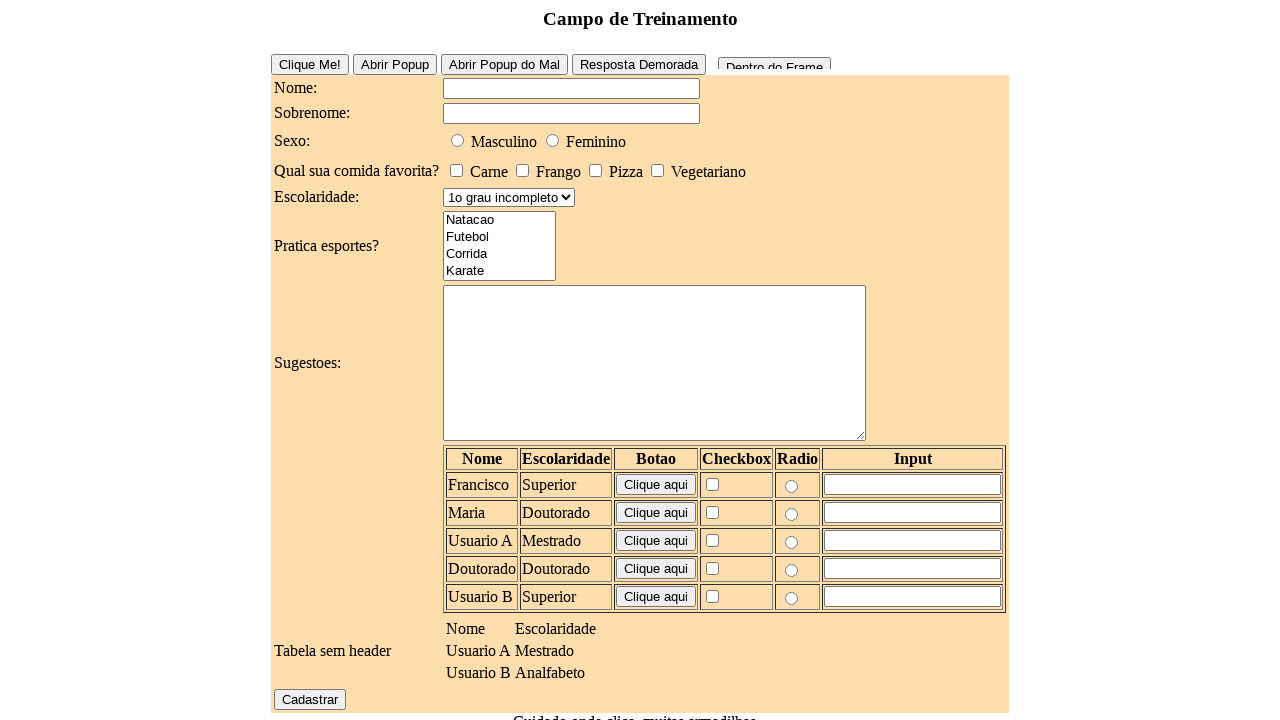

Set up dialog handler to accept alerts
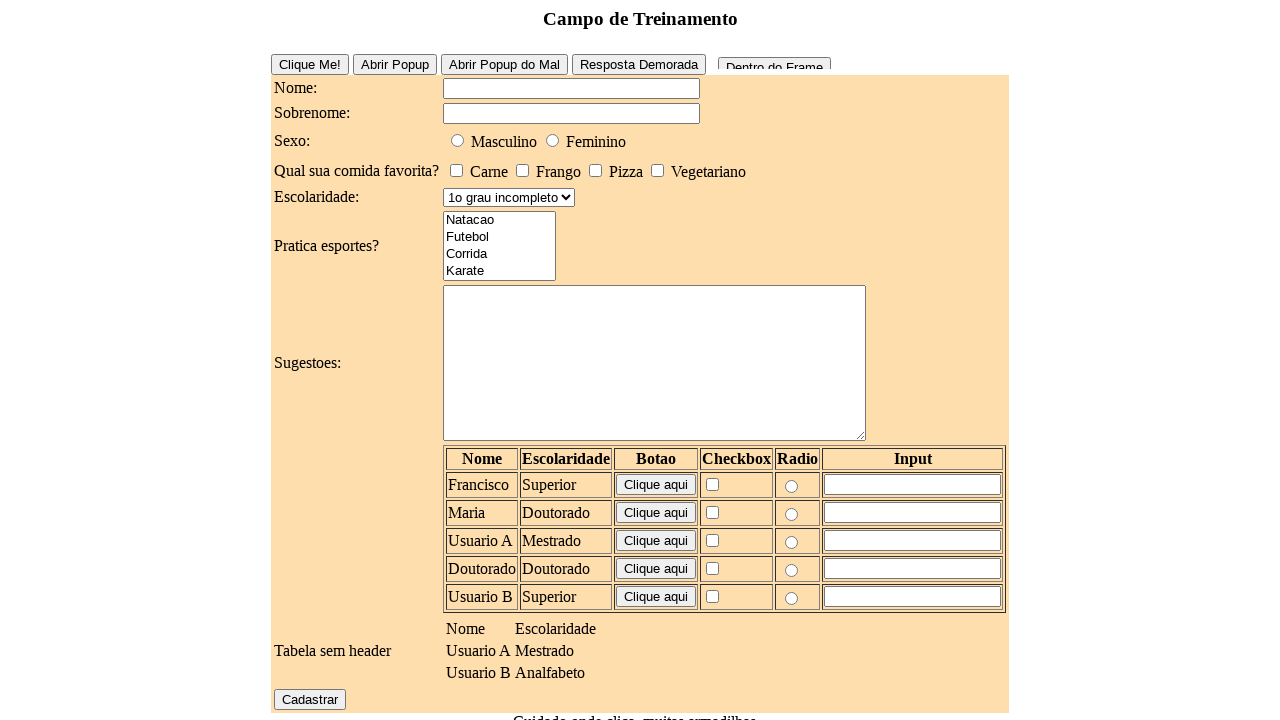

Filled name field with 'Maria' on #elementosForm\:nome
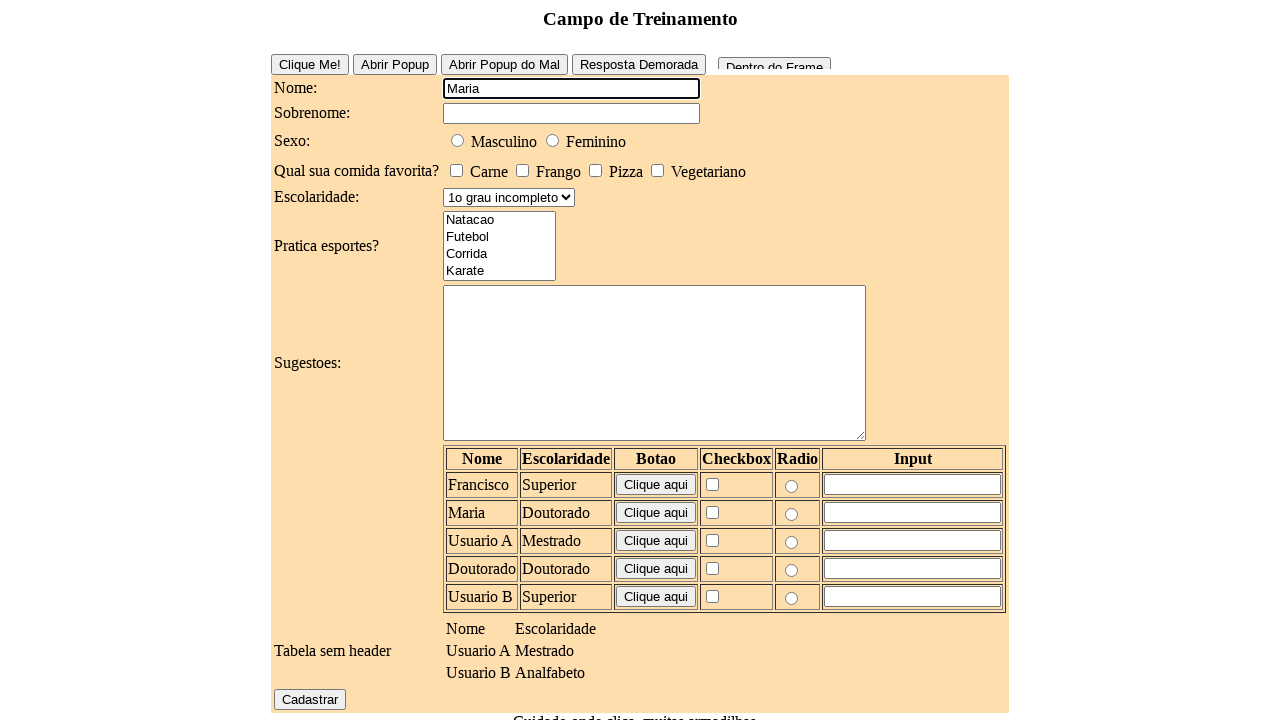

Filled surname field with 'Silva' on #elementosForm\:sobrenome
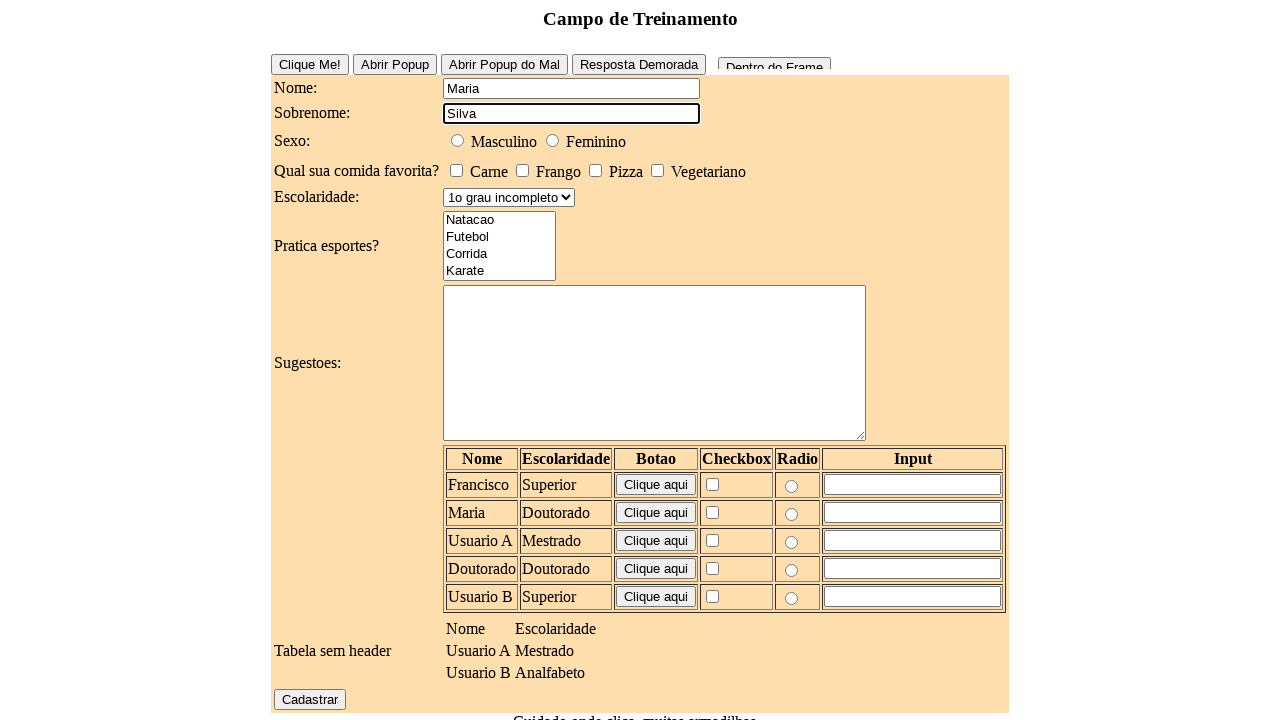

Clicked submit button without selecting gender at (310, 699) on #elementosForm\:cadastrar
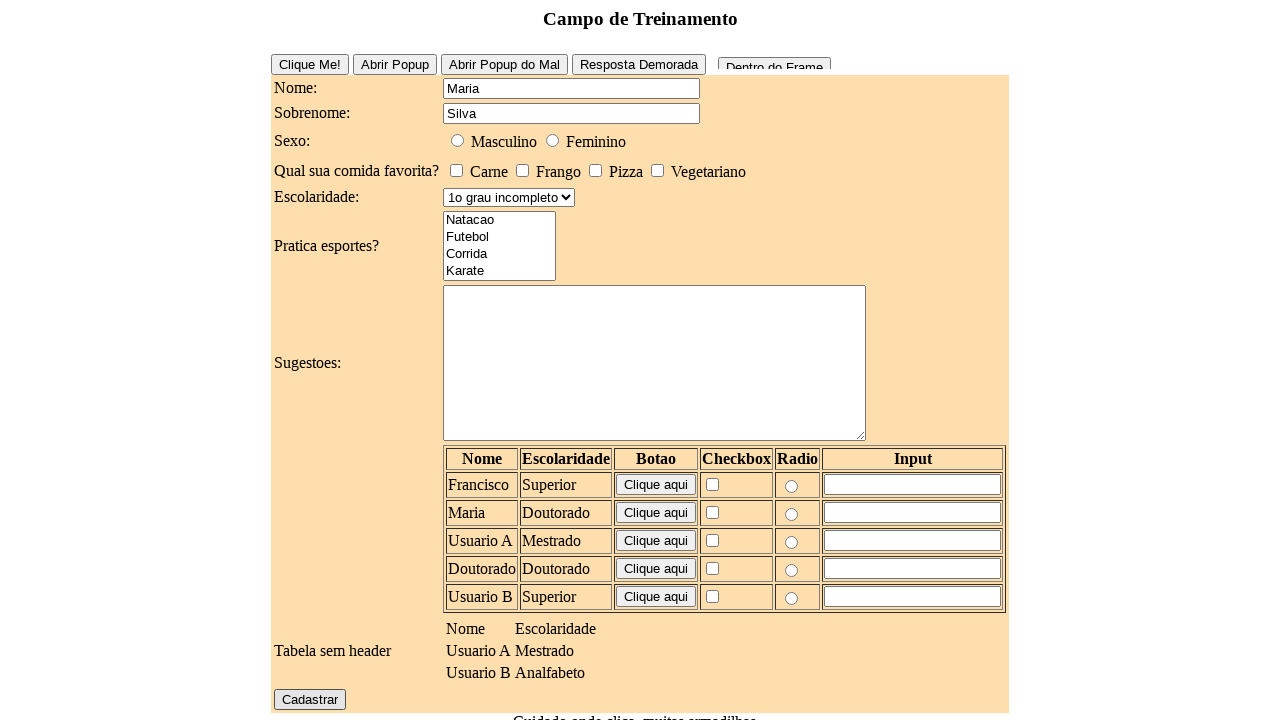

Waited for alert dialog to be processed (gender required validation)
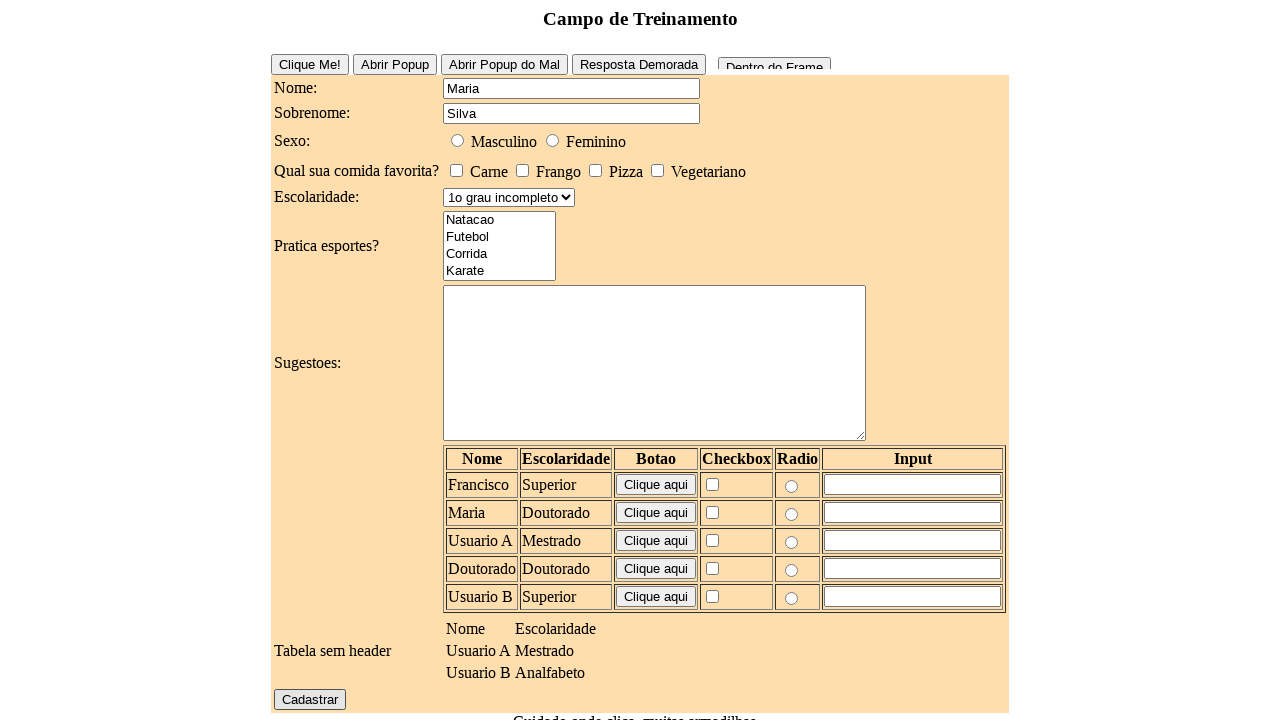

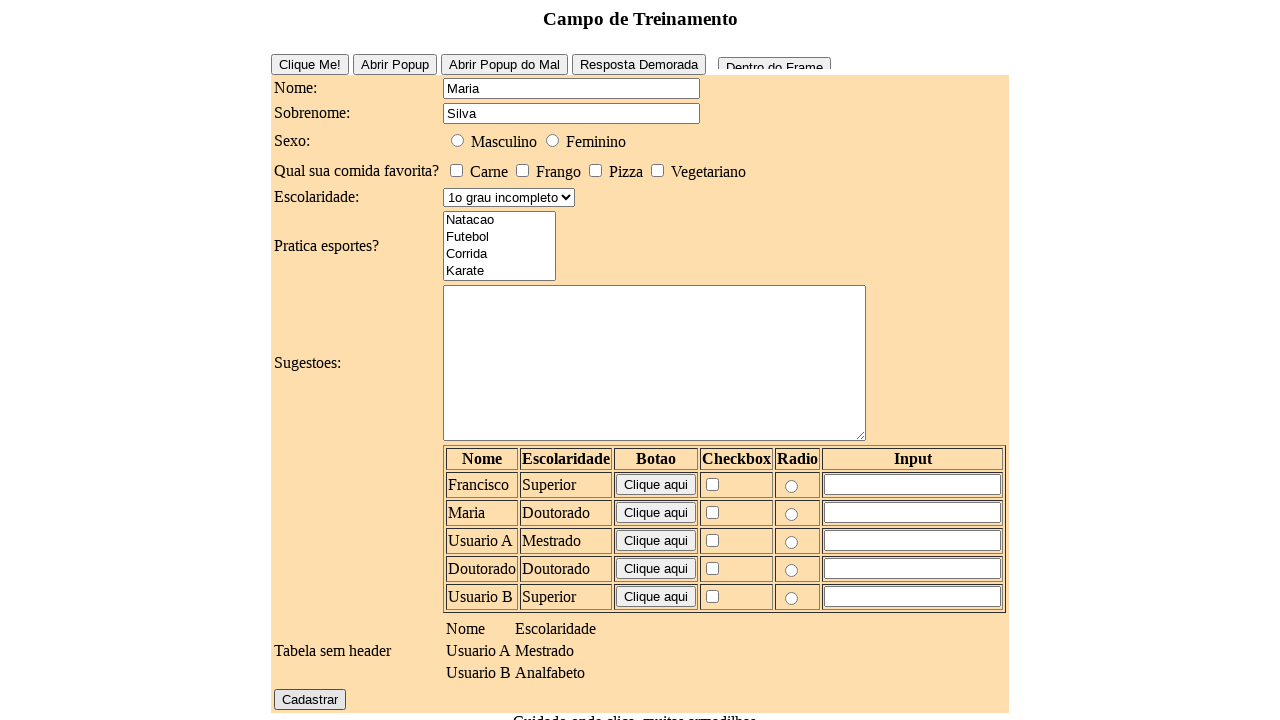